Tests different types of JavaScript alerts (simple alert, confirm dialog, and prompt) by triggering each type and interacting with them appropriately

Starting URL: http://demo.automationtesting.in/Register.html

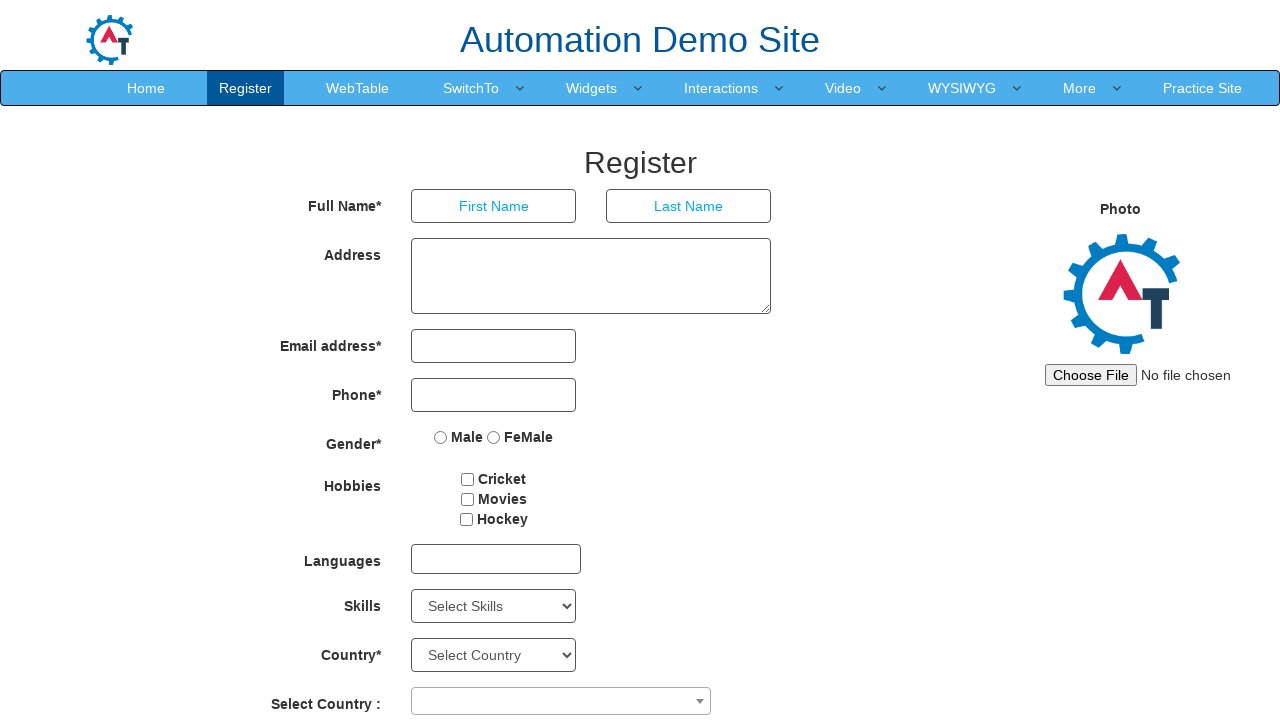

Hovered over SwitchTo menu at (471, 88) on xpath=//a[contains(text(),'Switch')]
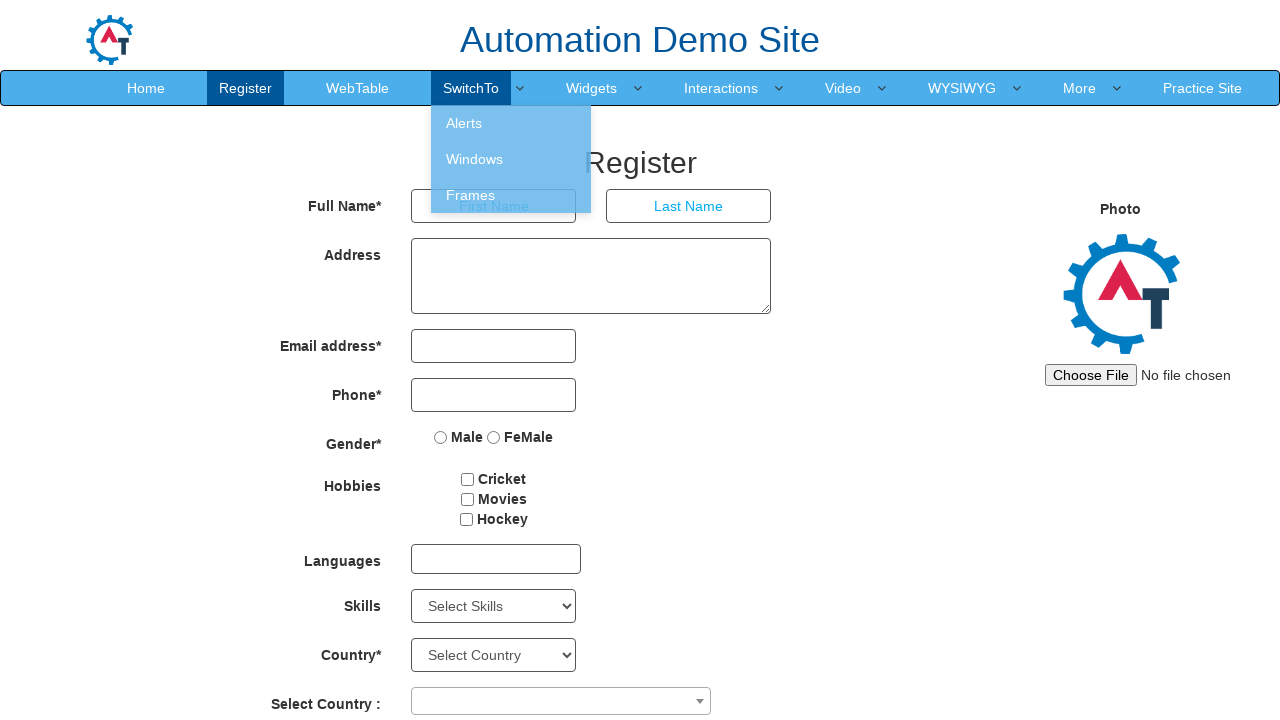

Clicked on Alerts menu item at (511, 123) on xpath=//a[contains(text(),'Alerts')]
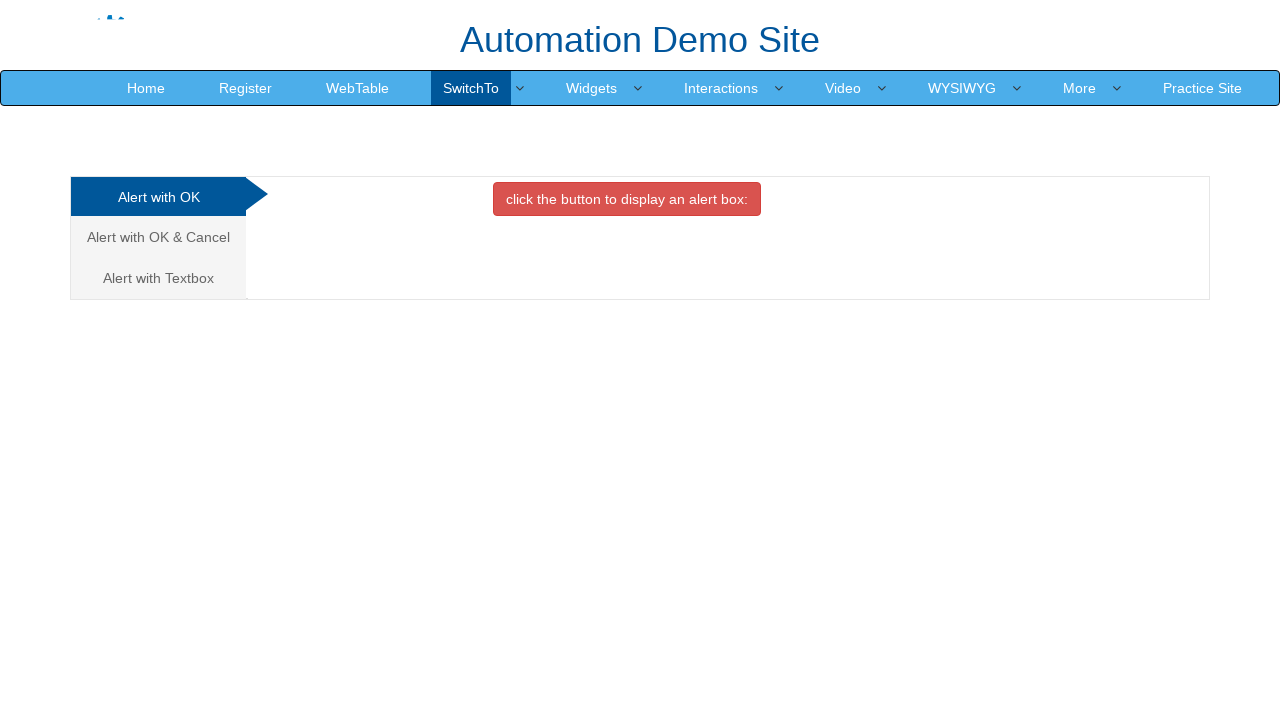

Detected ad popup iframe
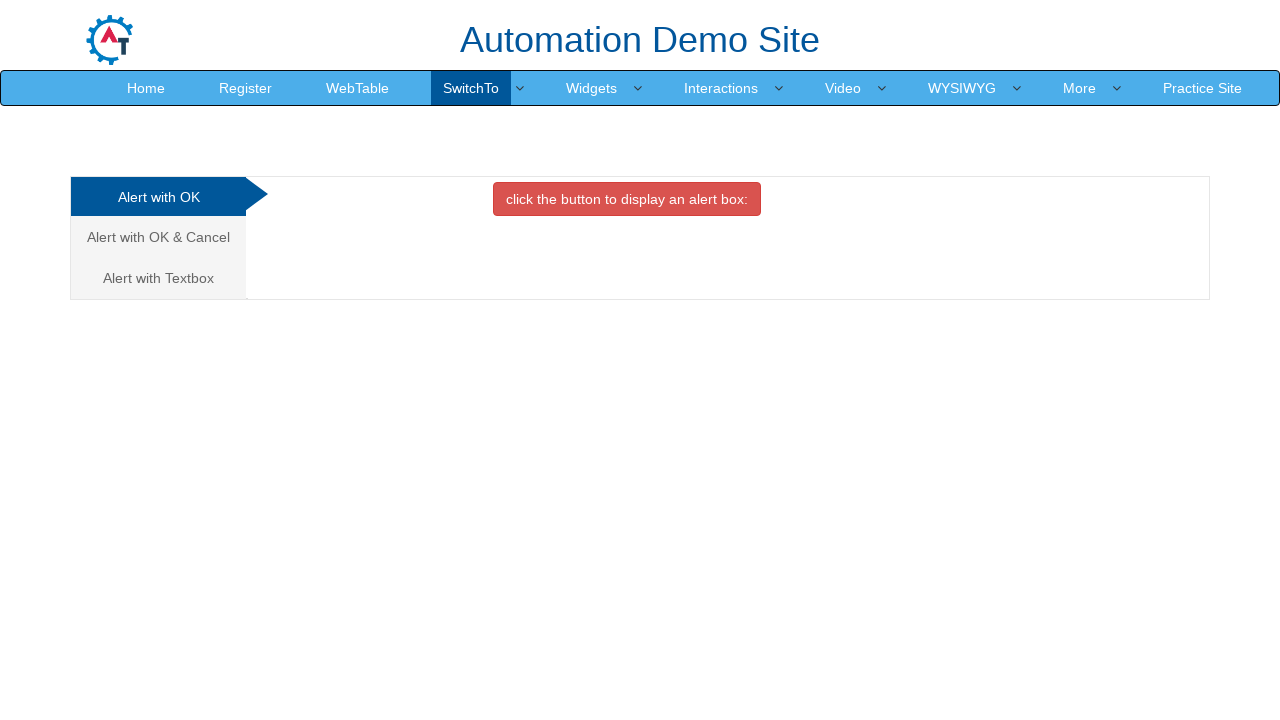

Clicked on first alert tab (Alert with OK button) at (158, 197) on xpath=//ul[@class='nav nav-tabs nav-stacked']//li[1]/a
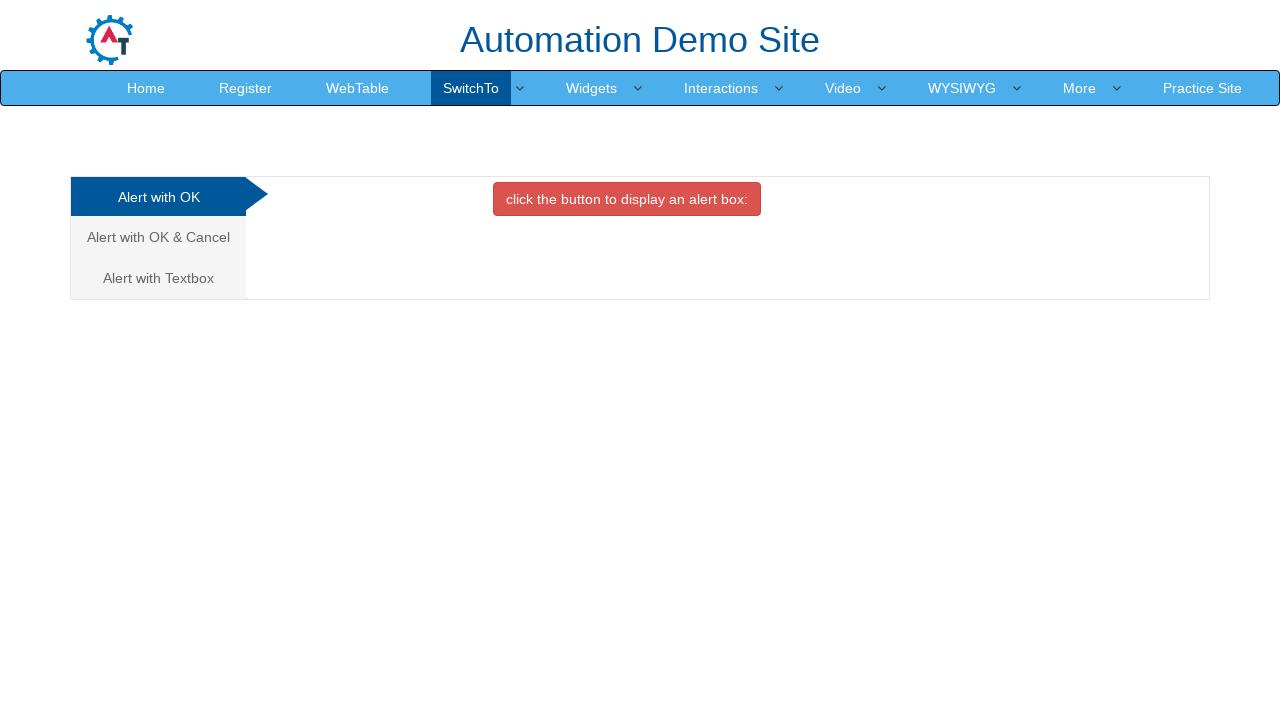

Triggered simple alert with OK button at (627, 199) on xpath=//button[@class='btn btn-danger']
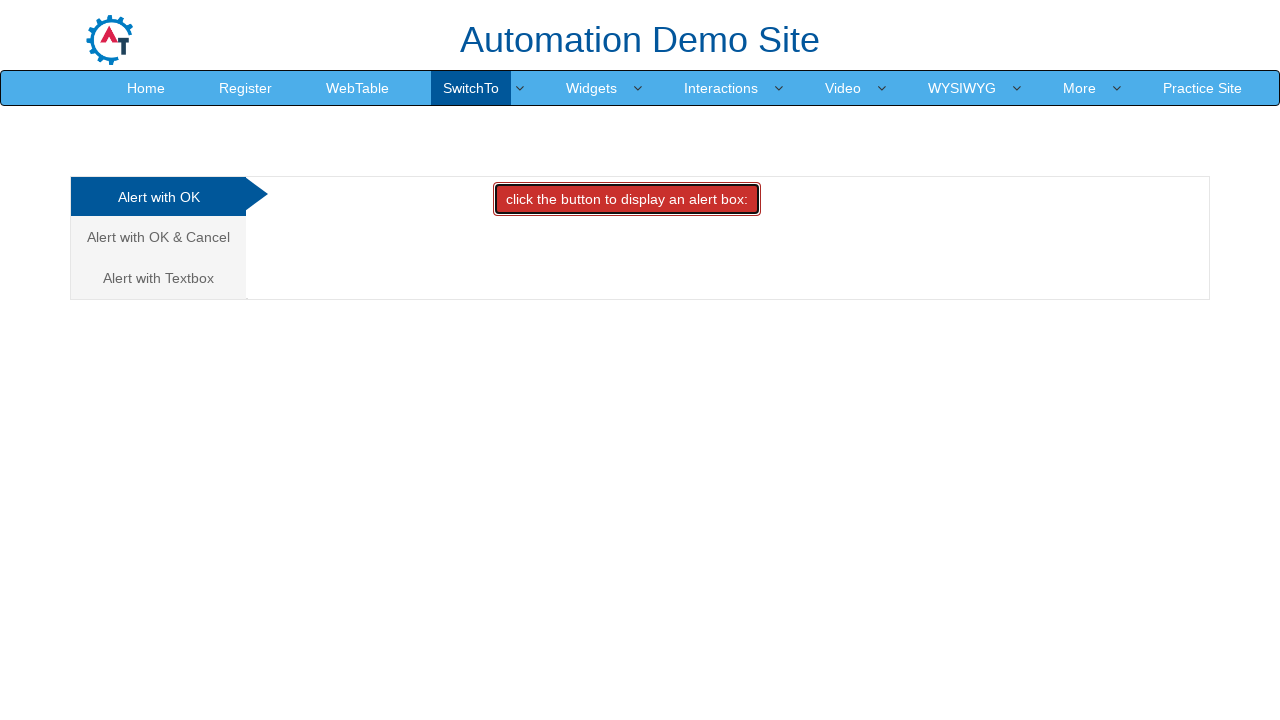

Clicked OK button on simple alert dialog at (627, 199) on xpath=//button[@class='btn btn-danger']
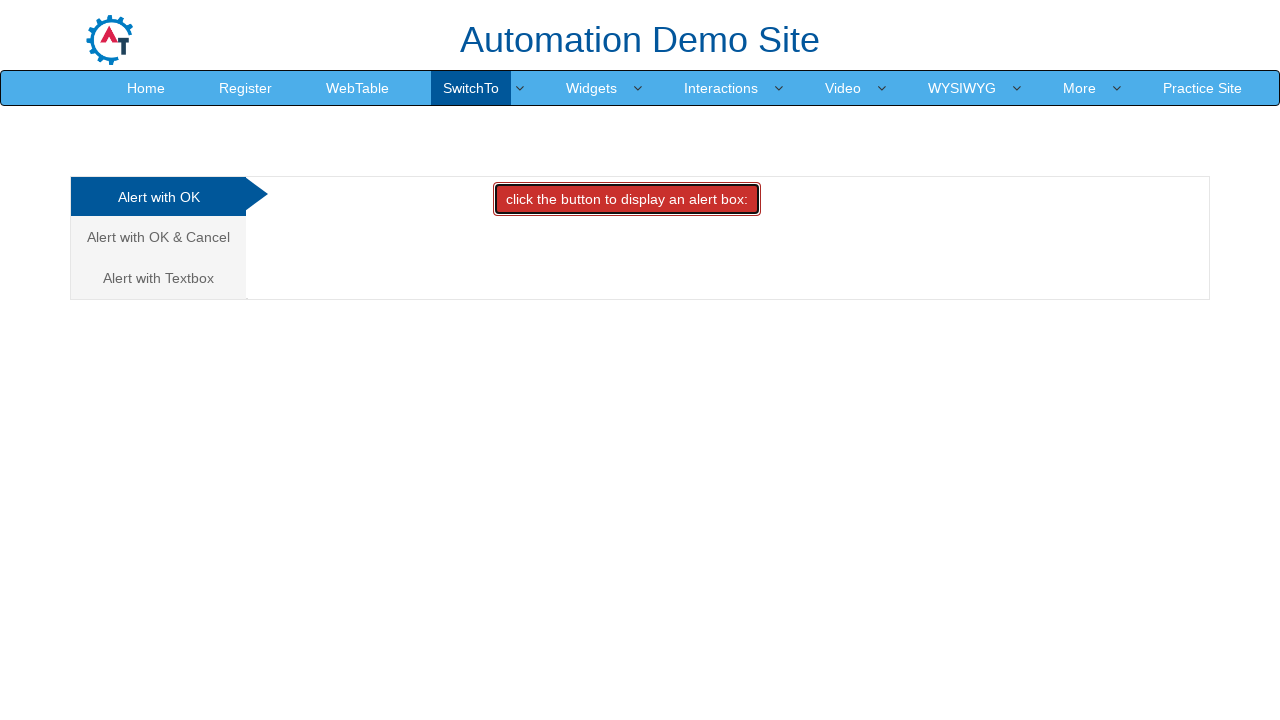

Clicked on second alert tab (Confirm dialog with OK and Cancel) at (158, 237) on xpath=//ul[@class='nav nav-tabs nav-stacked']//li[2]/a
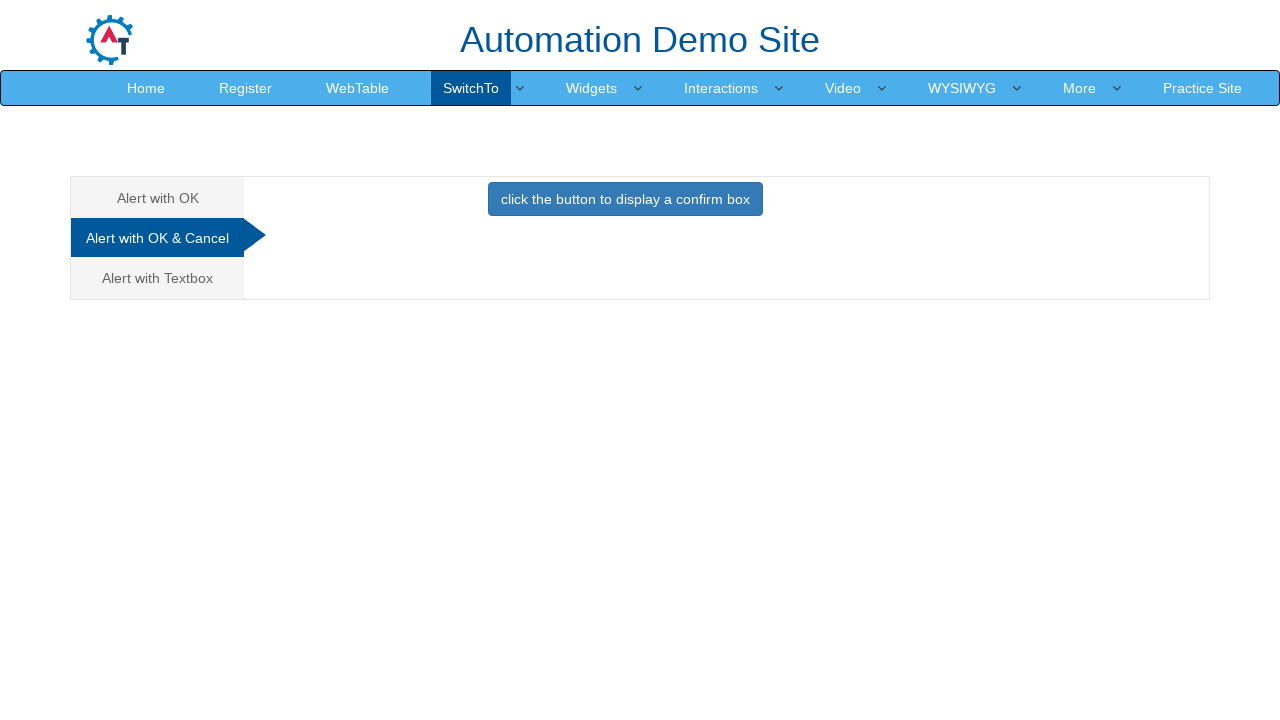

Triggered confirm dialog and clicked Cancel button at (625, 199) on xpath=//button[@class='btn btn-primary']
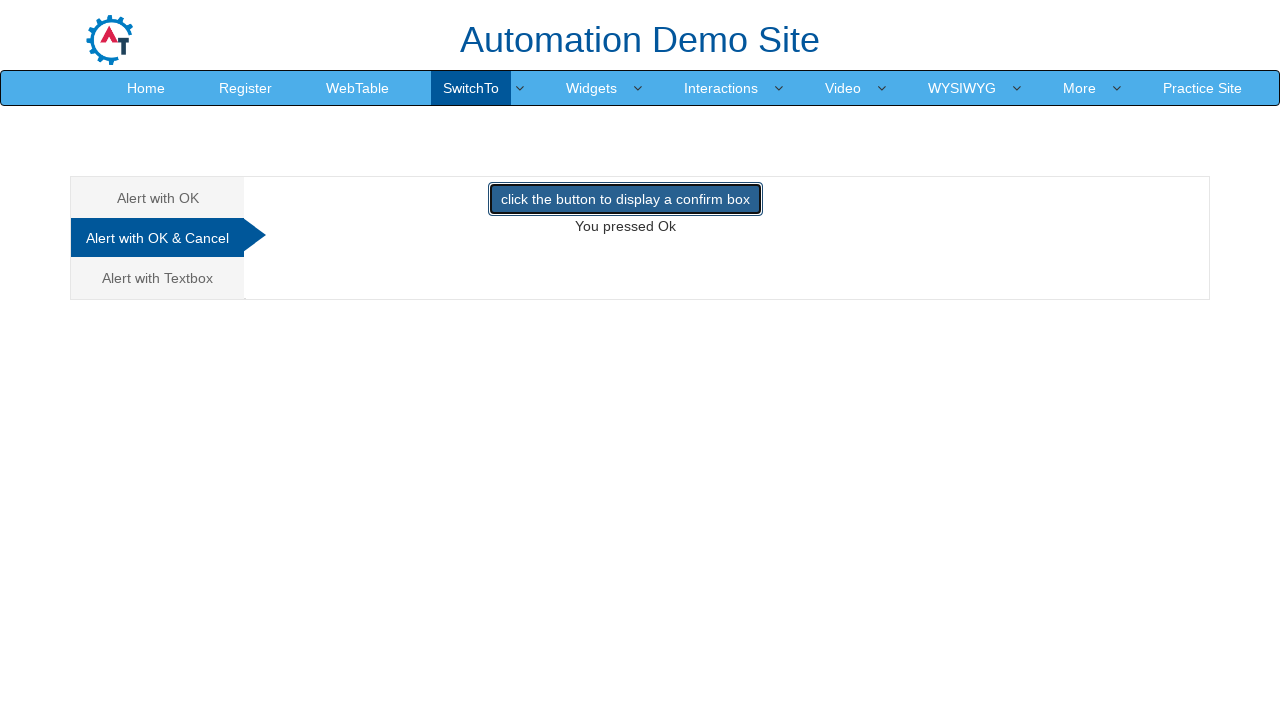

Clicked on third alert tab (Prompt dialog with textbox) at (158, 278) on xpath=//ul[@class='nav nav-tabs nav-stacked']//li[3]/a
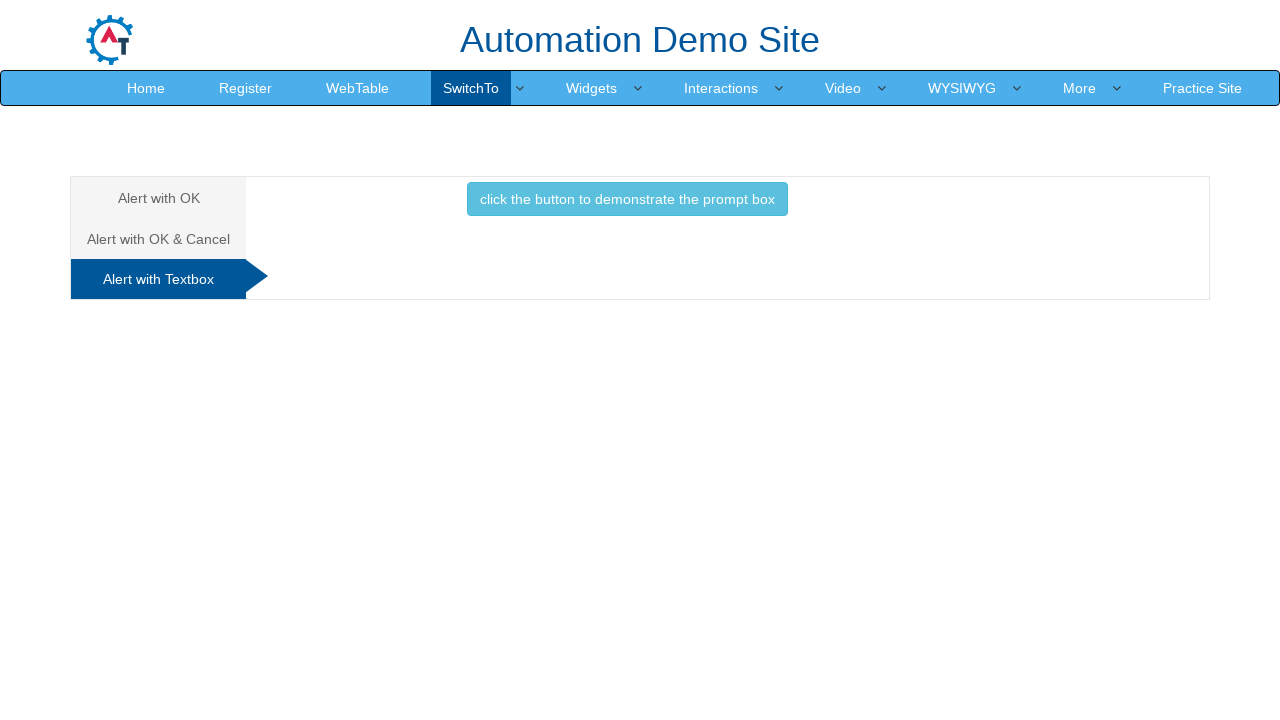

Triggered prompt dialog and entered 'test input' text at (627, 199) on xpath=//button[@class='btn btn-info']
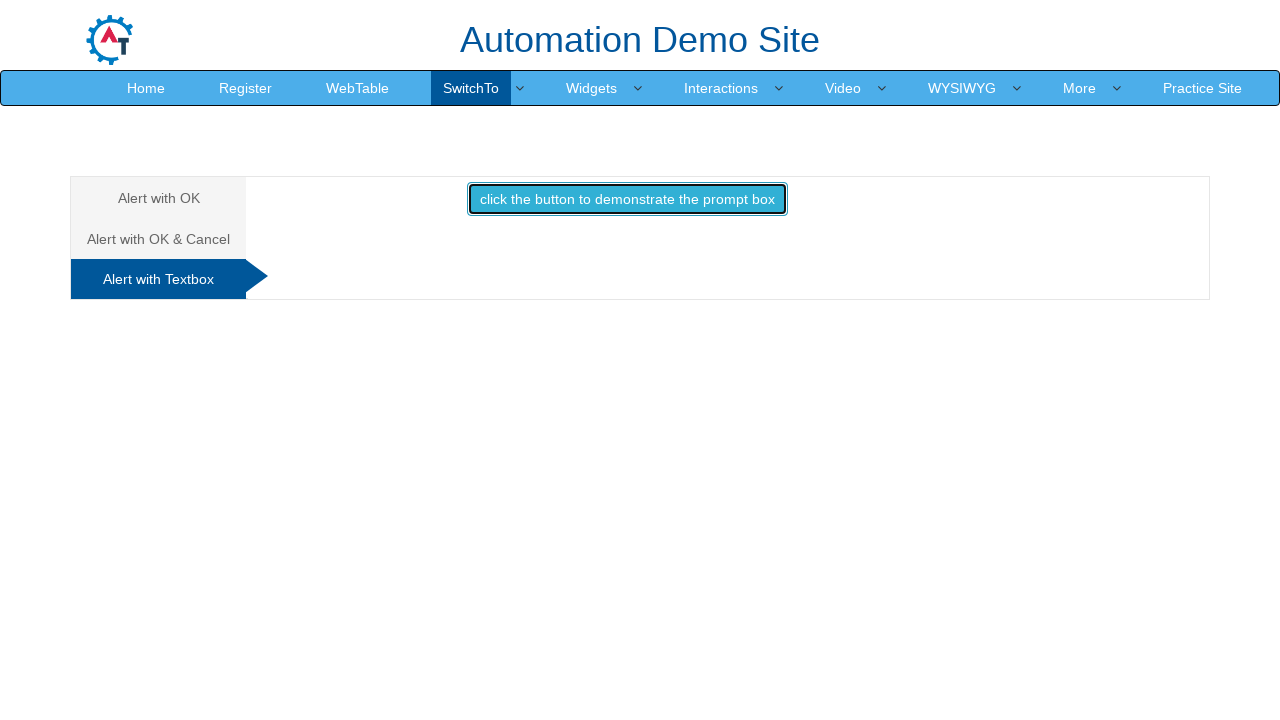

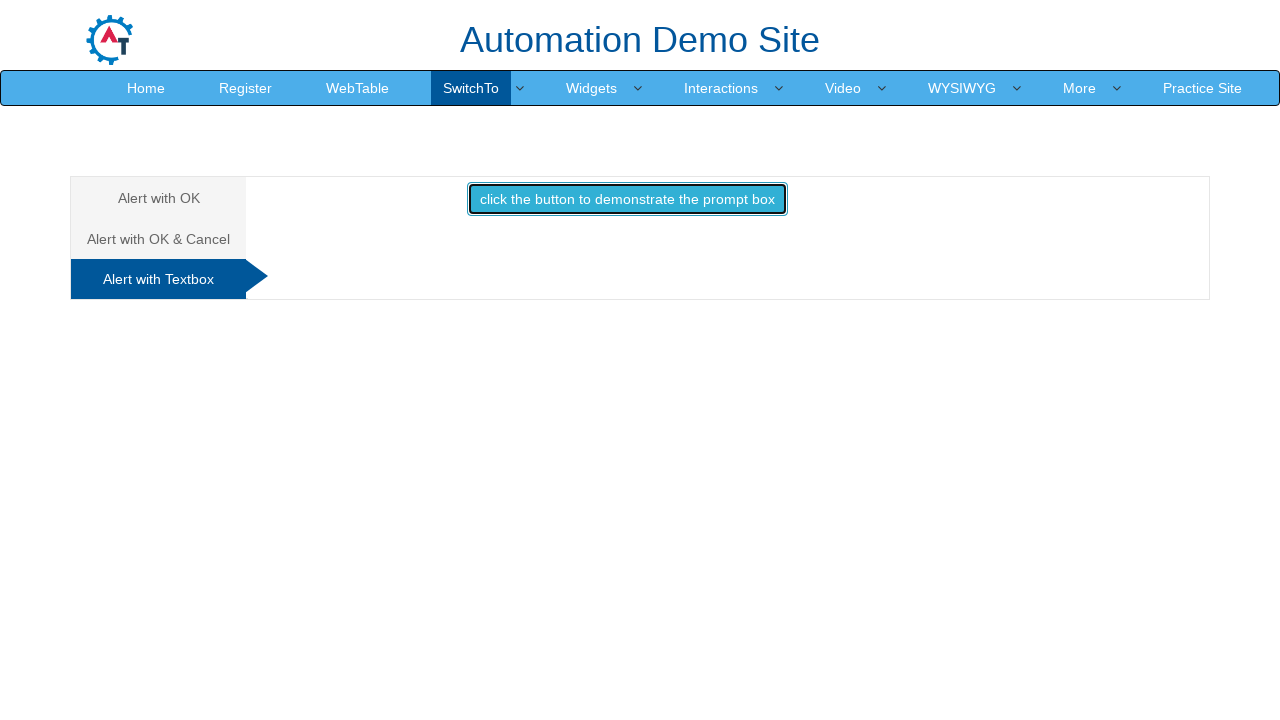